Tests various form interactions on an automation practice page including radio buttons, checkboxes, text input, and opening a new window

Starting URL: https://rahulshettyacademy.com/AutomationPractice/

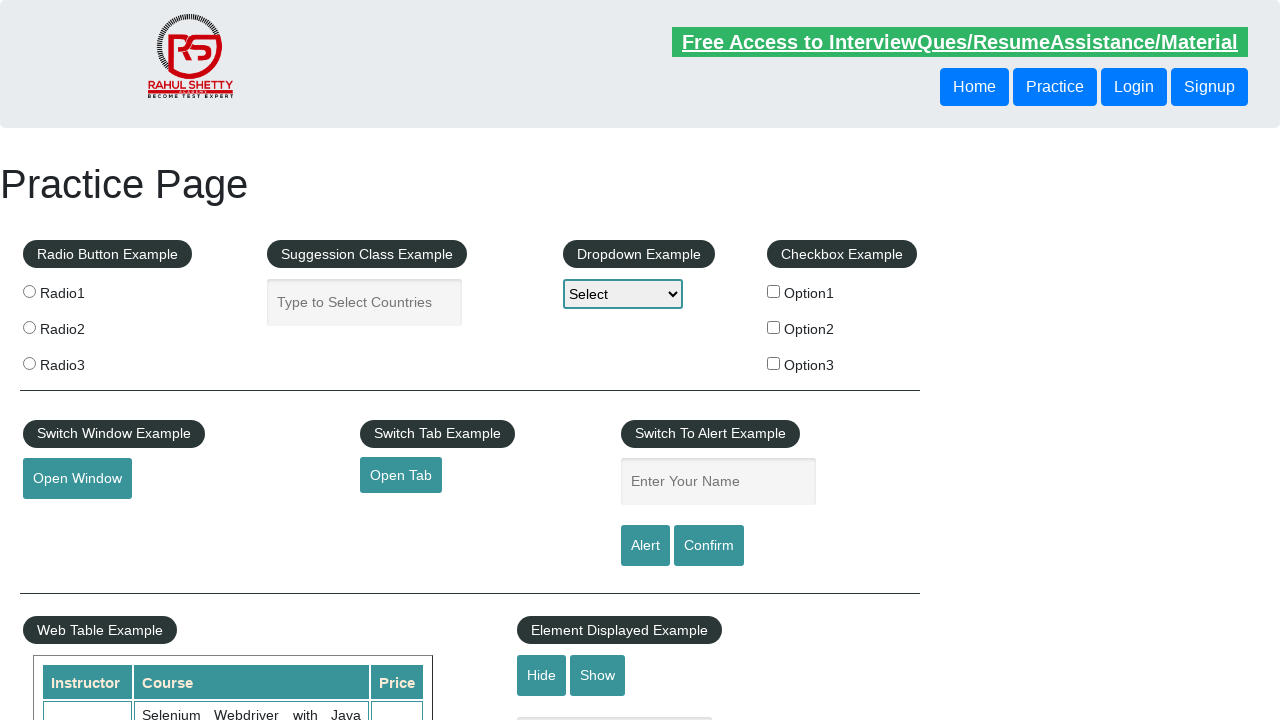

Clicked second radio button at (29, 327) on (//input[@name='radioButton'])[2]
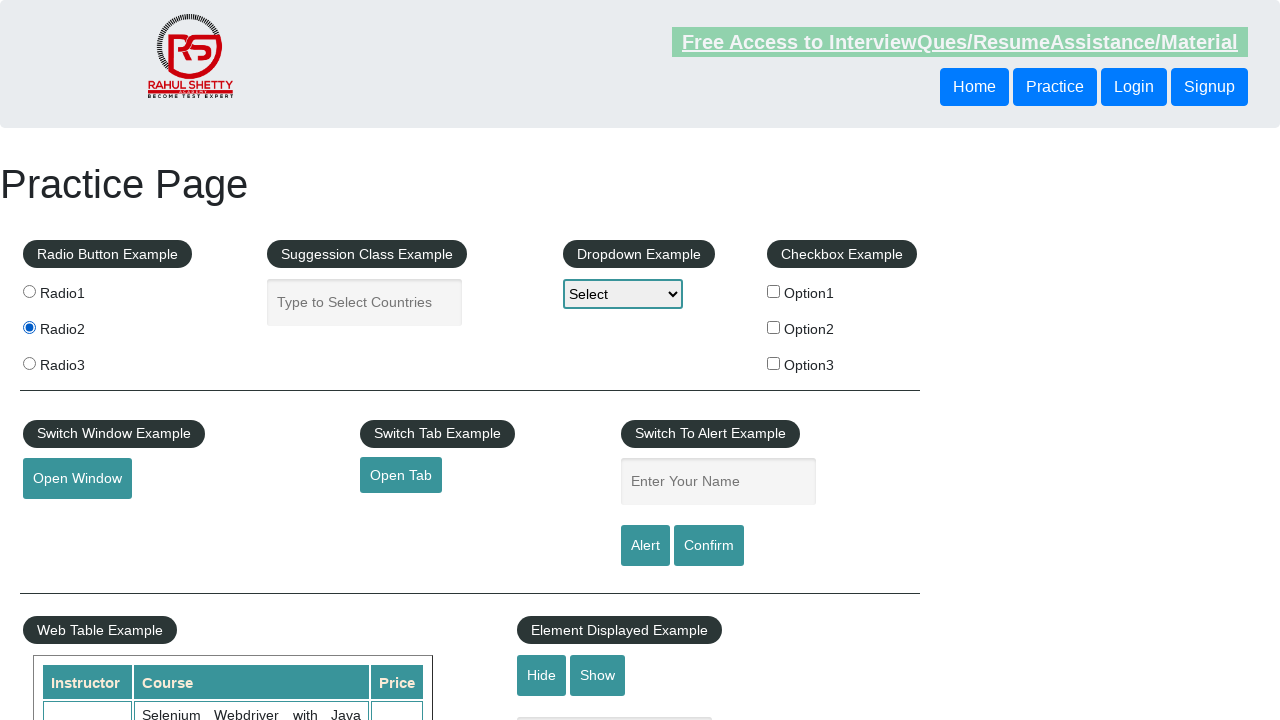

Clicked checkbox option 2 at (774, 327) on #checkBoxOption2
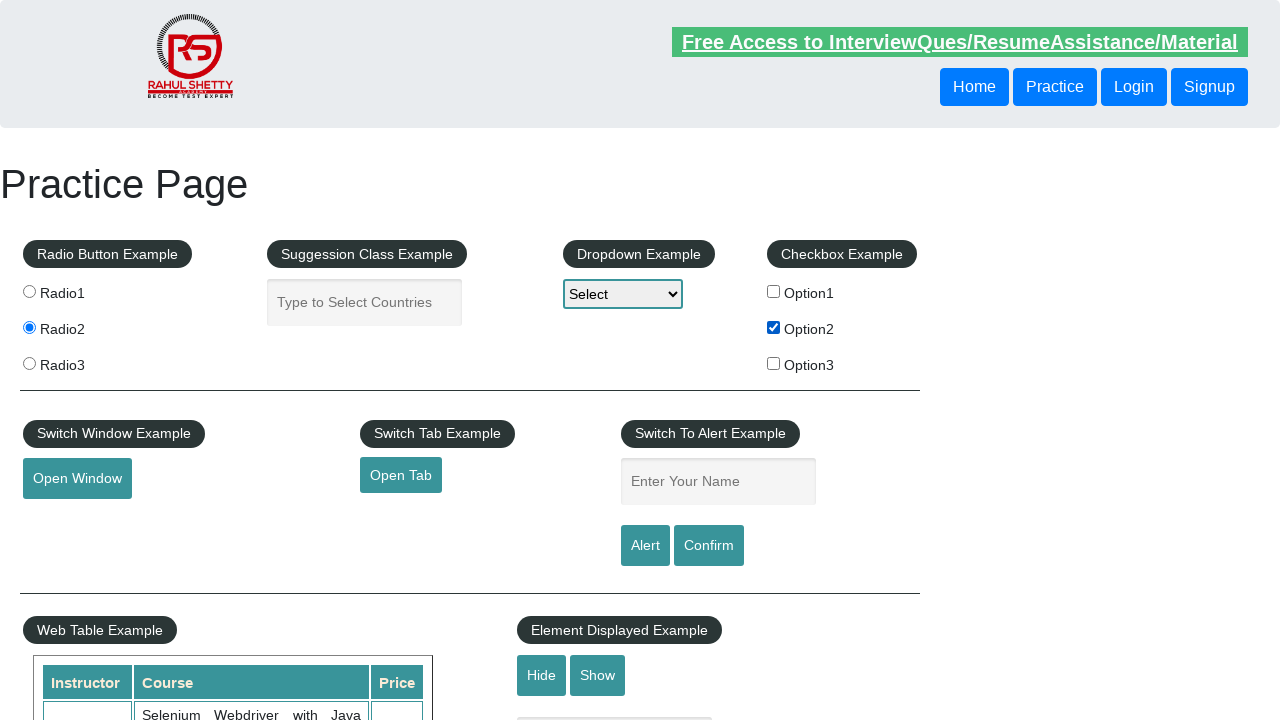

Filled autocomplete textbox with 'Sandeep' on #autocomplete
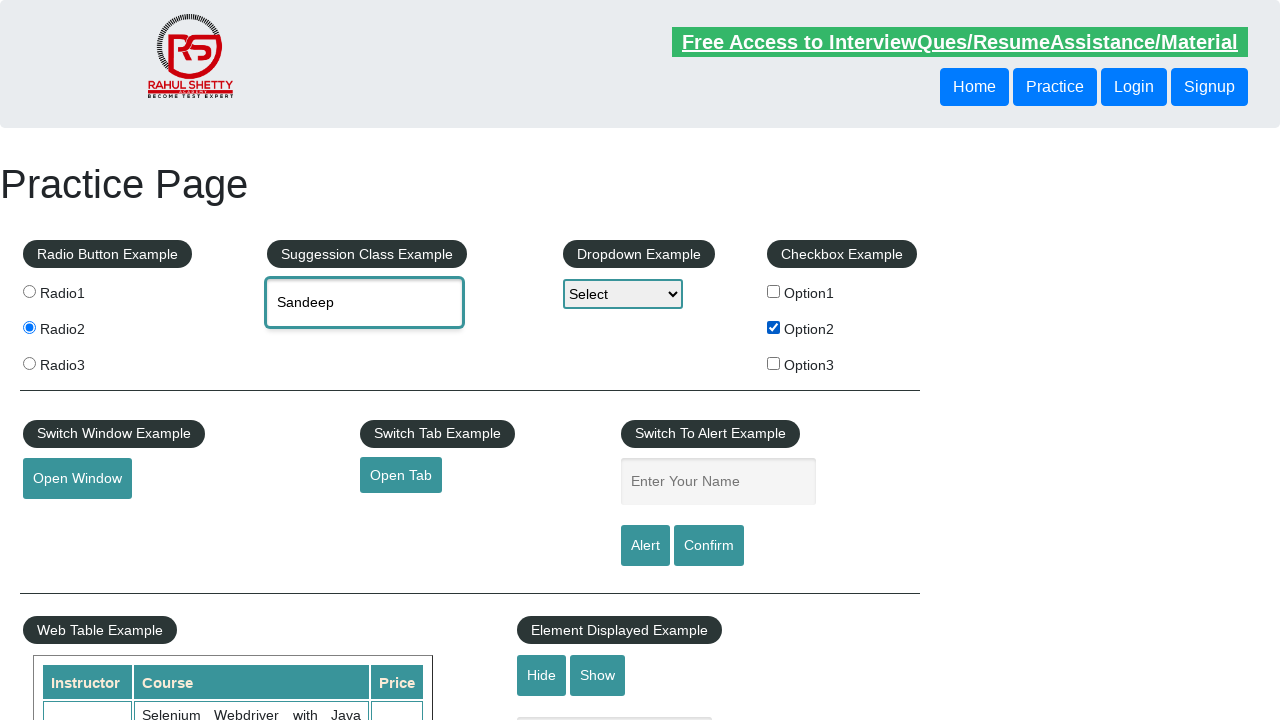

Clicked button to open new window at (77, 479) on #openwindow
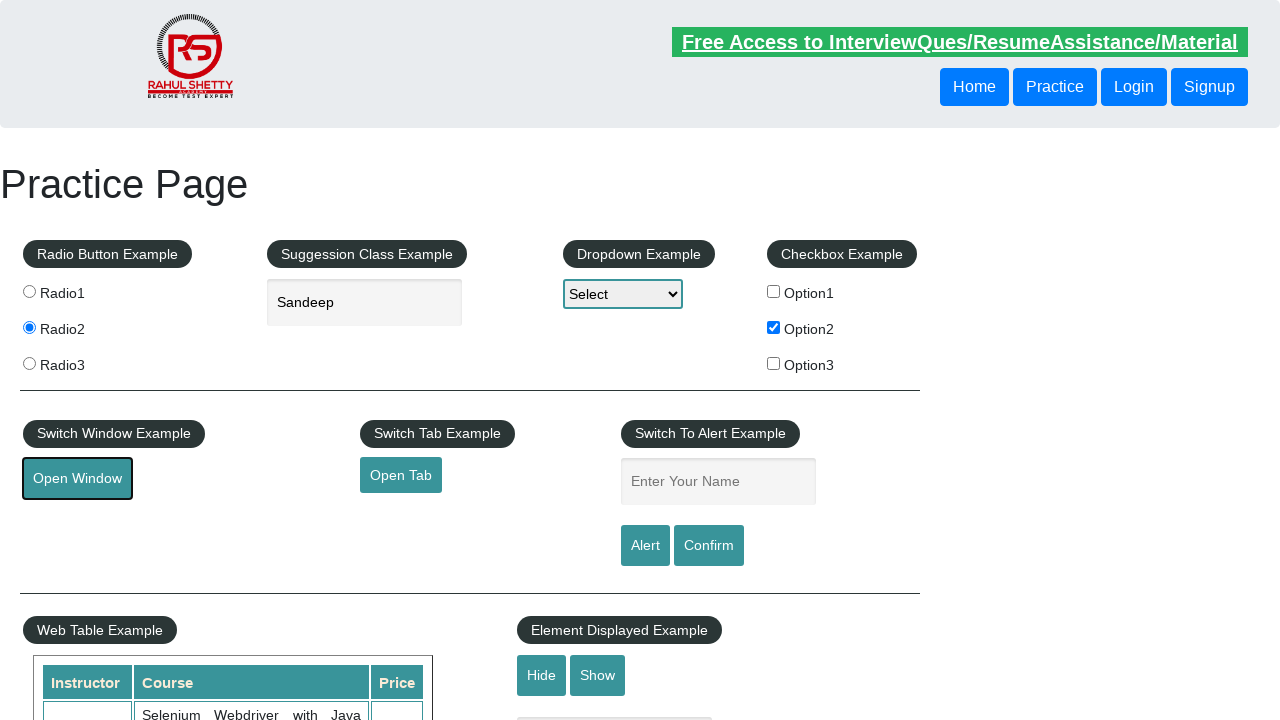

New window opened successfully
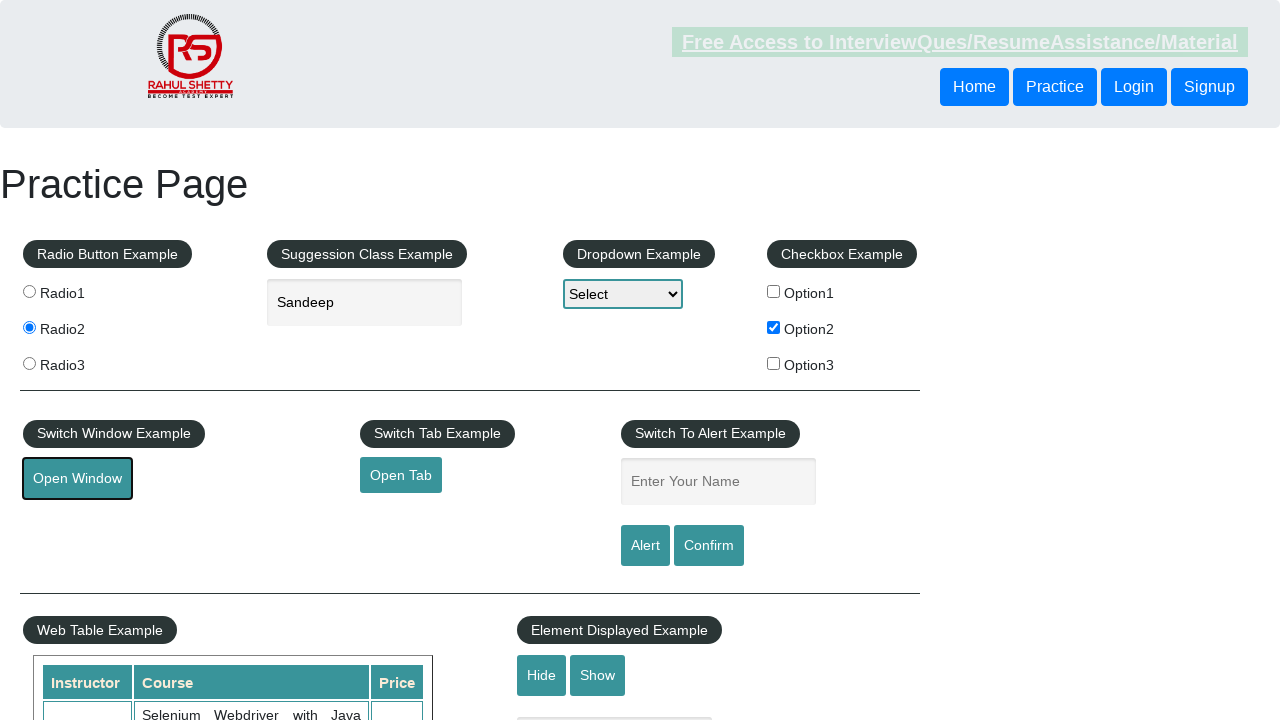

Closed the new window
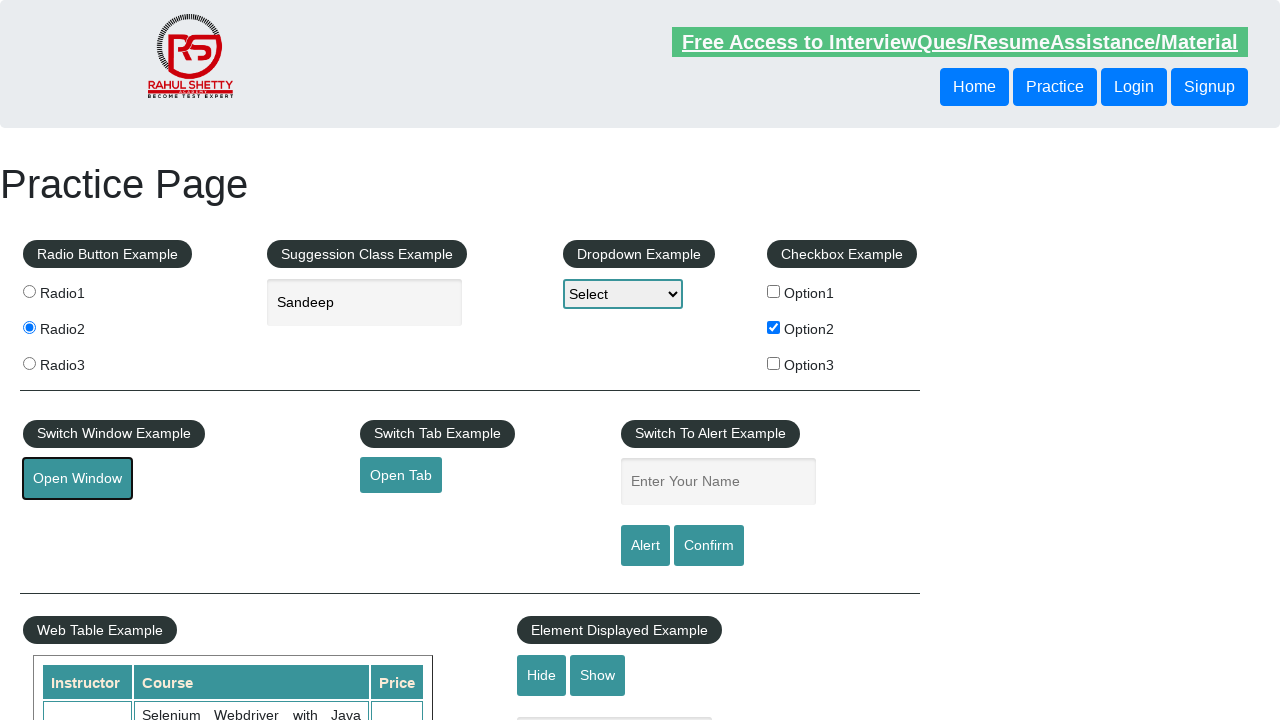

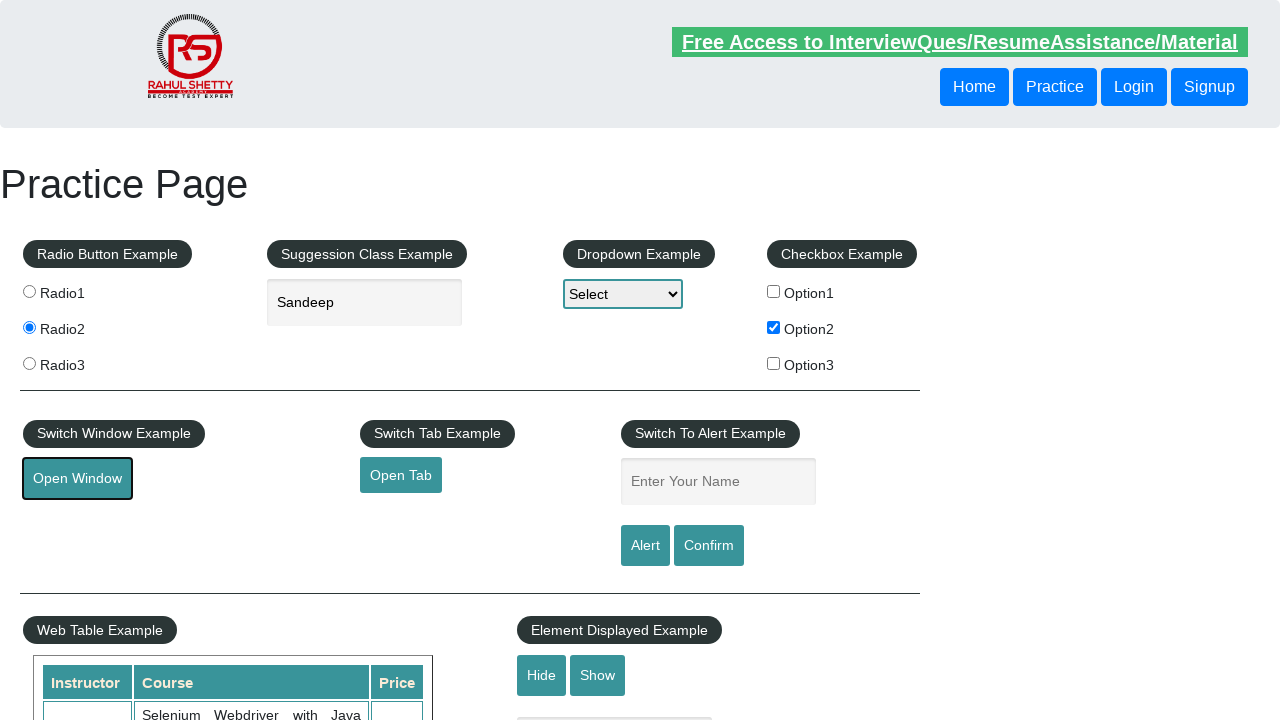